Tests sorting a data table with HTML class attributes by clicking the dues header twice to verify descending order

Starting URL: http://the-internet.herokuapp.com/tables

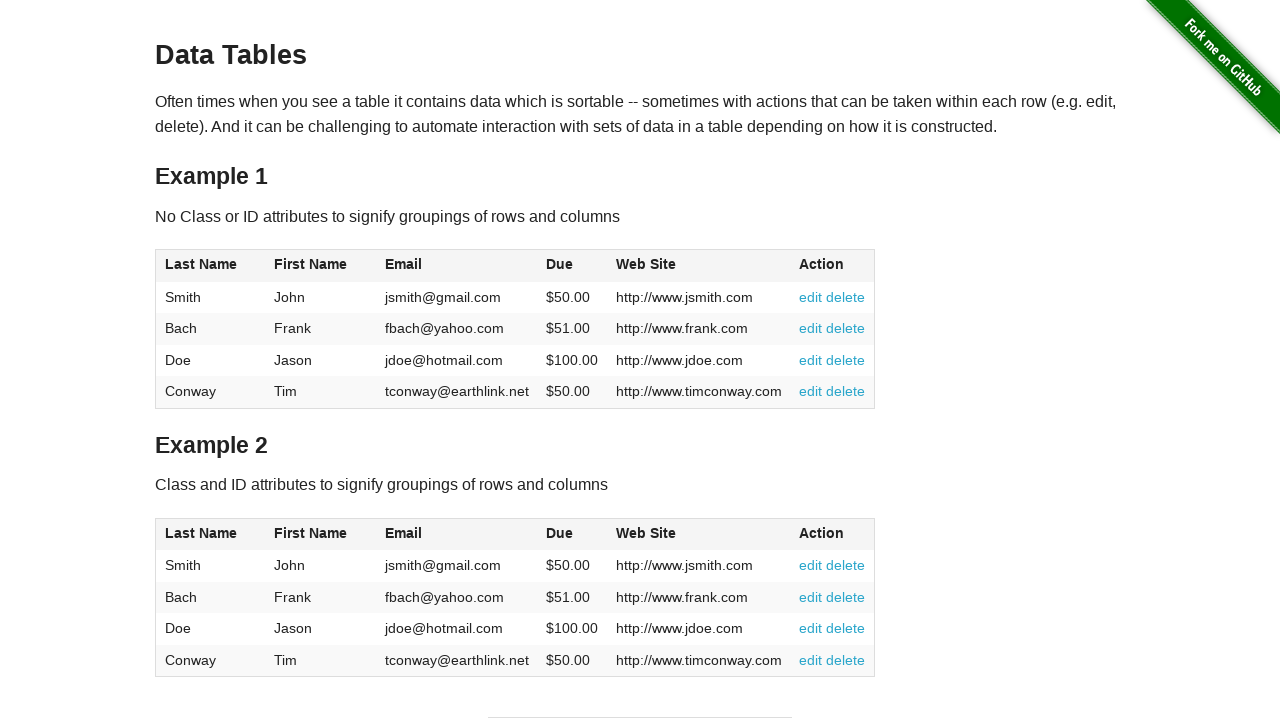

Clicked dues column header to sort ascending at (560, 533) on #table2 thead .dues
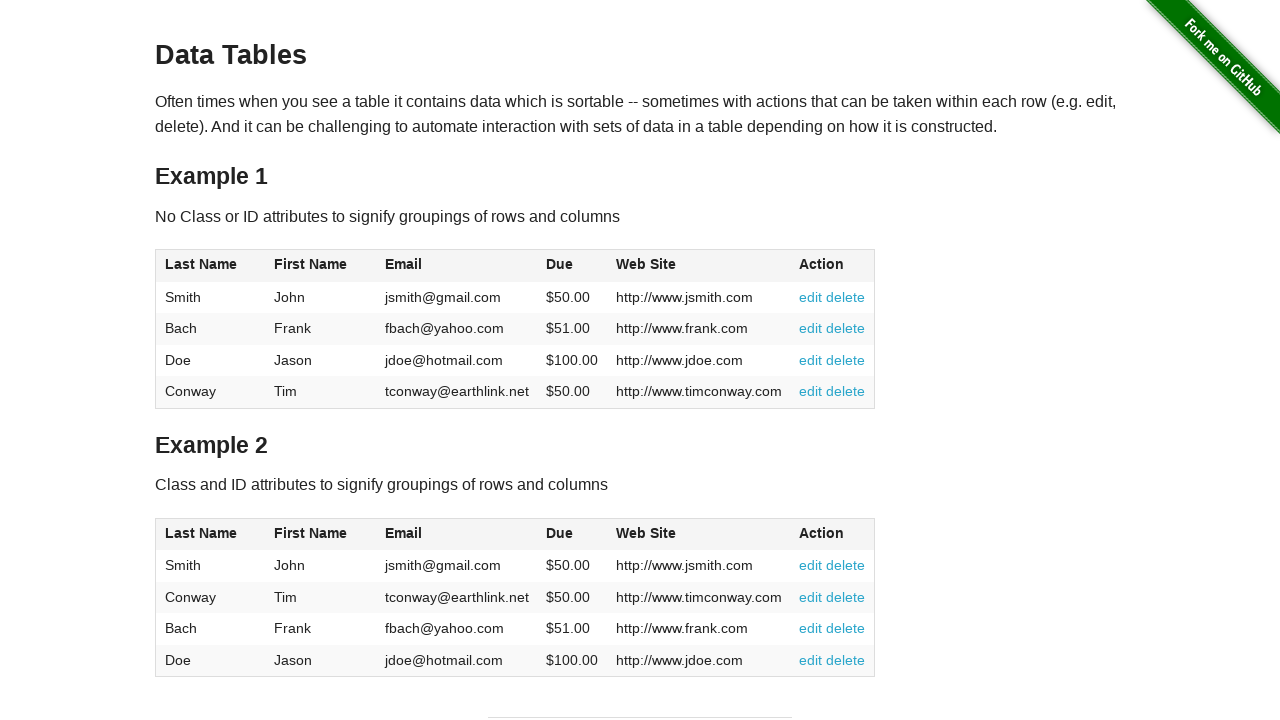

Clicked dues column header again to sort descending at (560, 533) on #table2 thead .dues
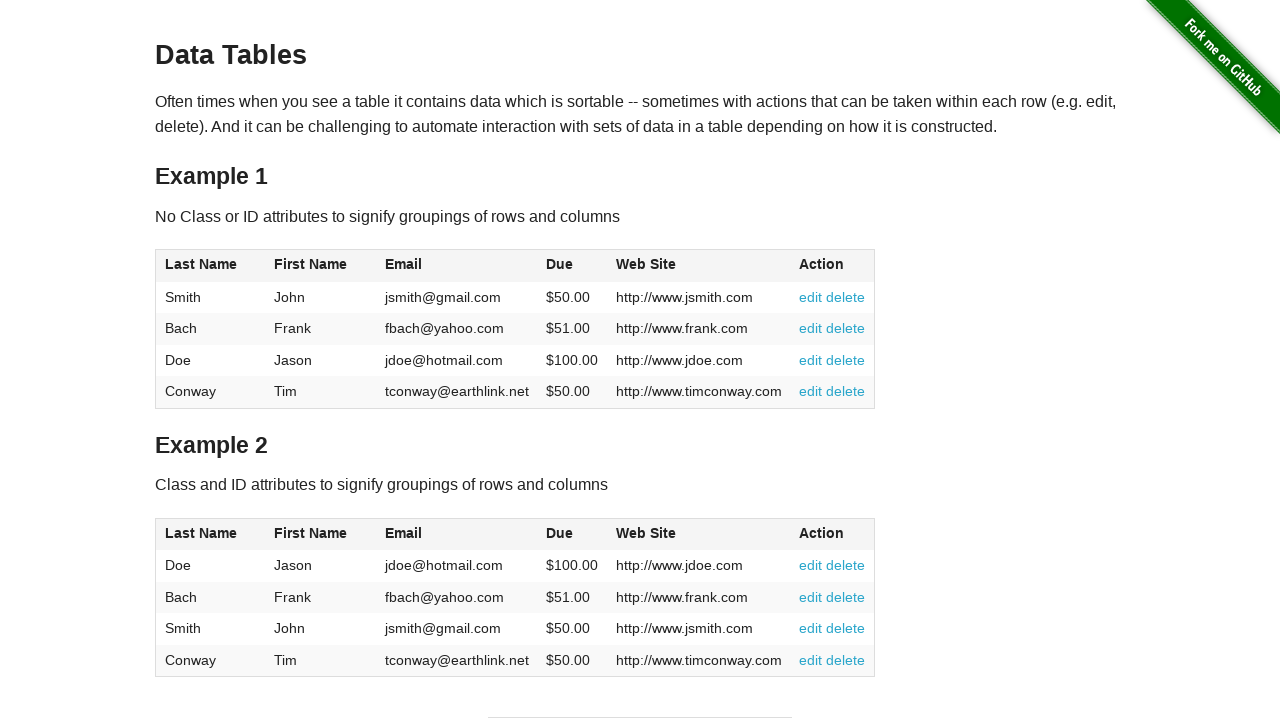

Verified dues column data is present in table body
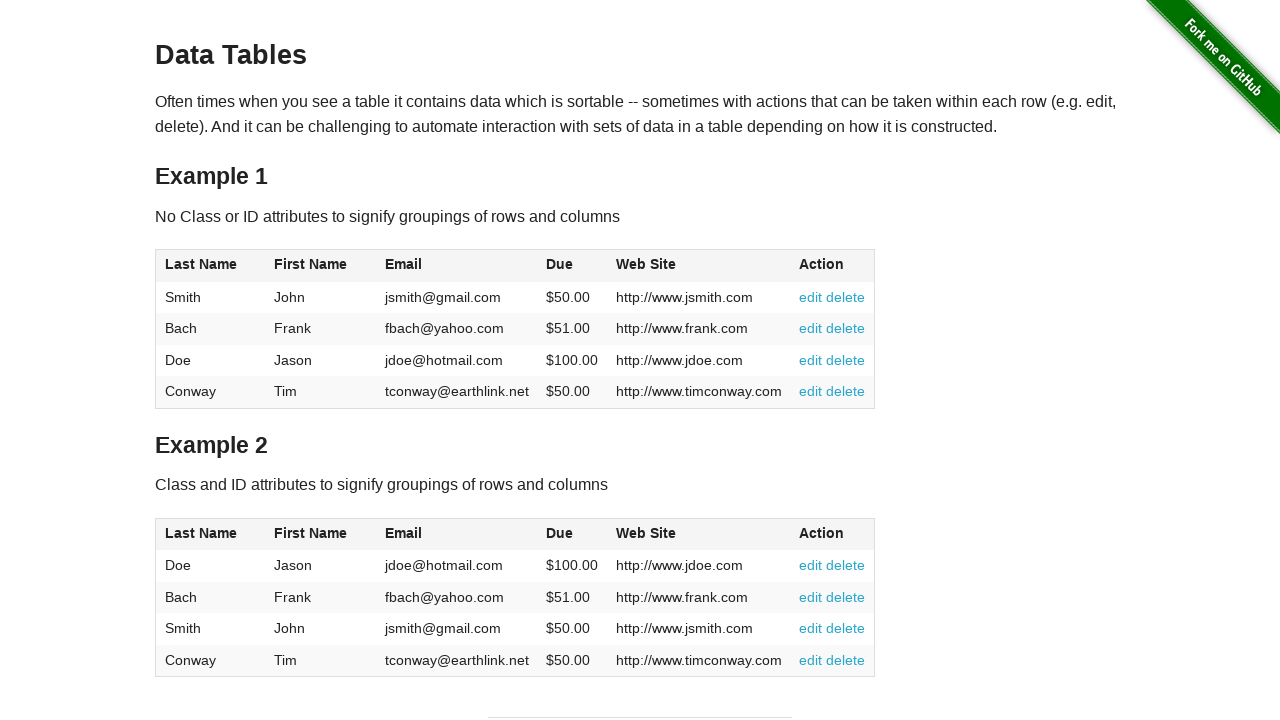

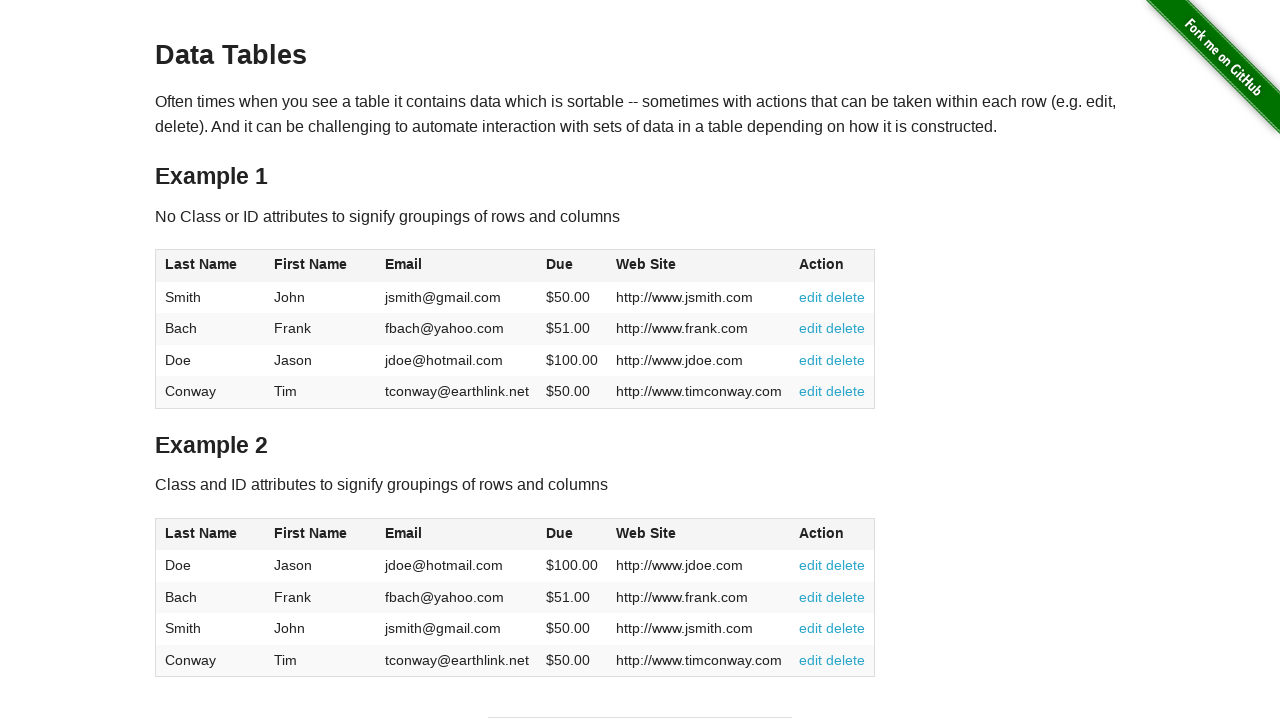